Verifies that the page title matches "OrangeHRM" on the login page

Starting URL: https://opensource-demo.orangehrmlive.com/web/index.php/auth/login

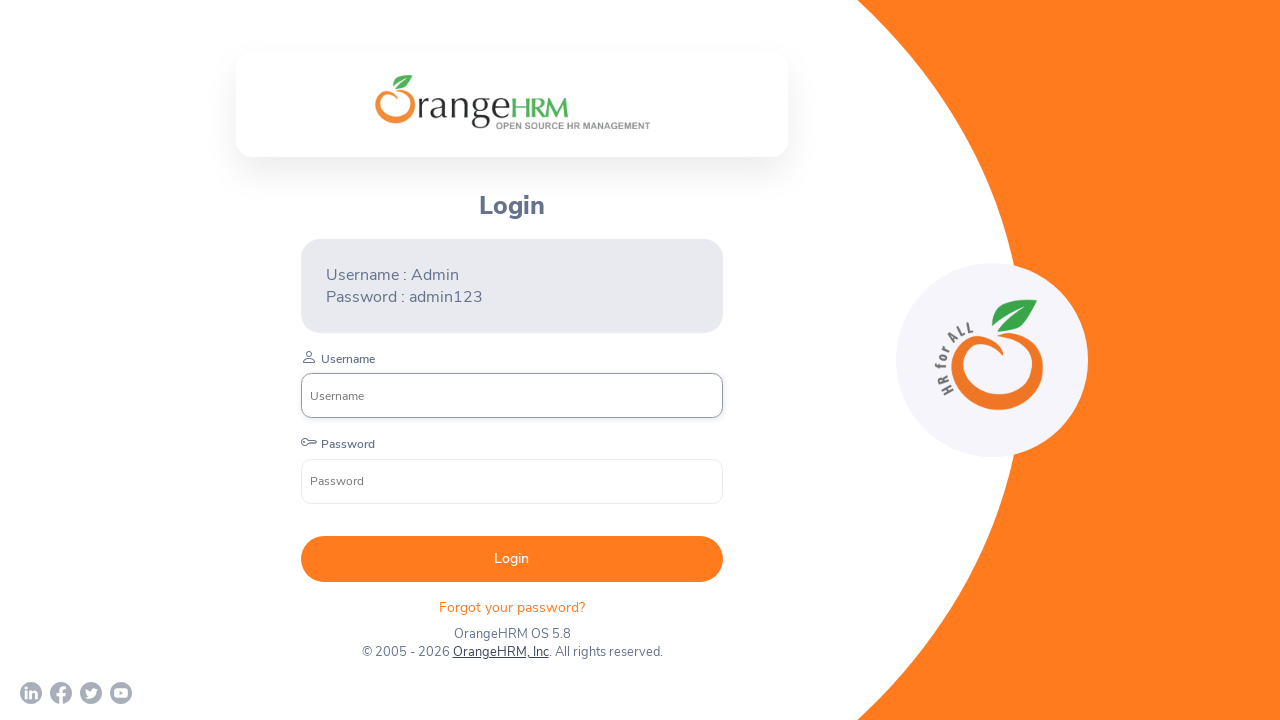

Retrieved page title
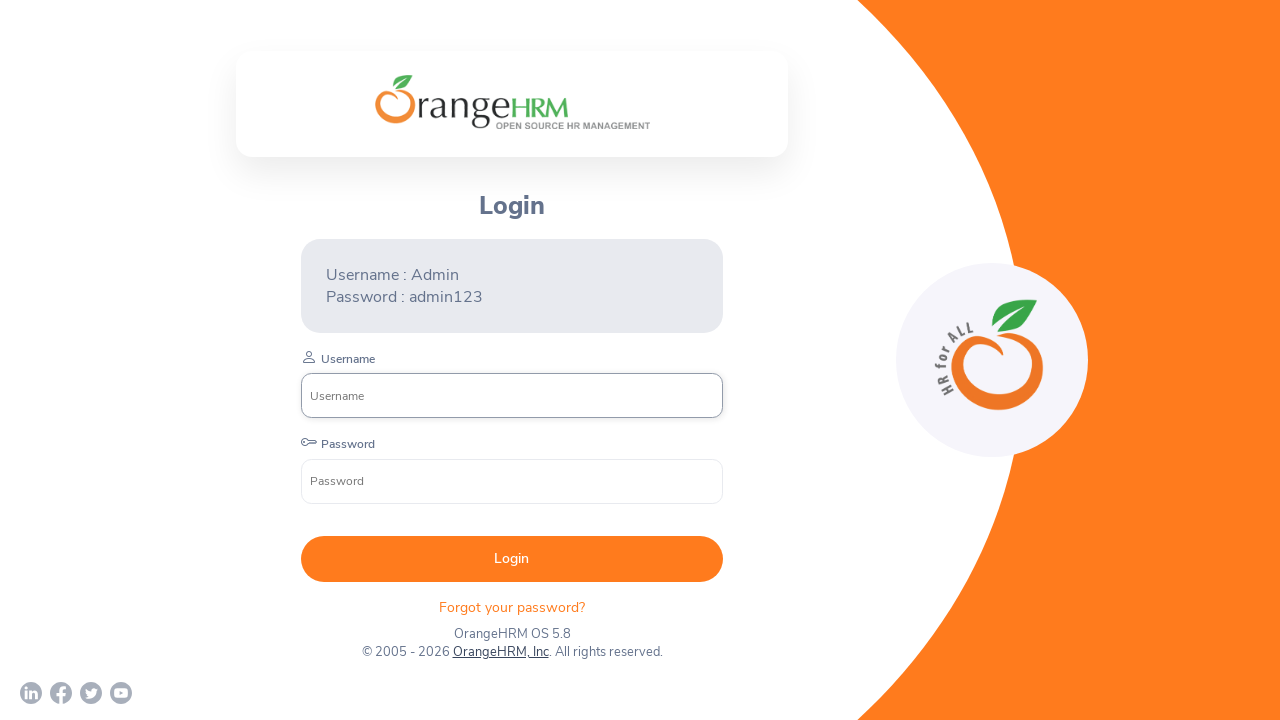

Verified page title matches 'OrangeHRM'
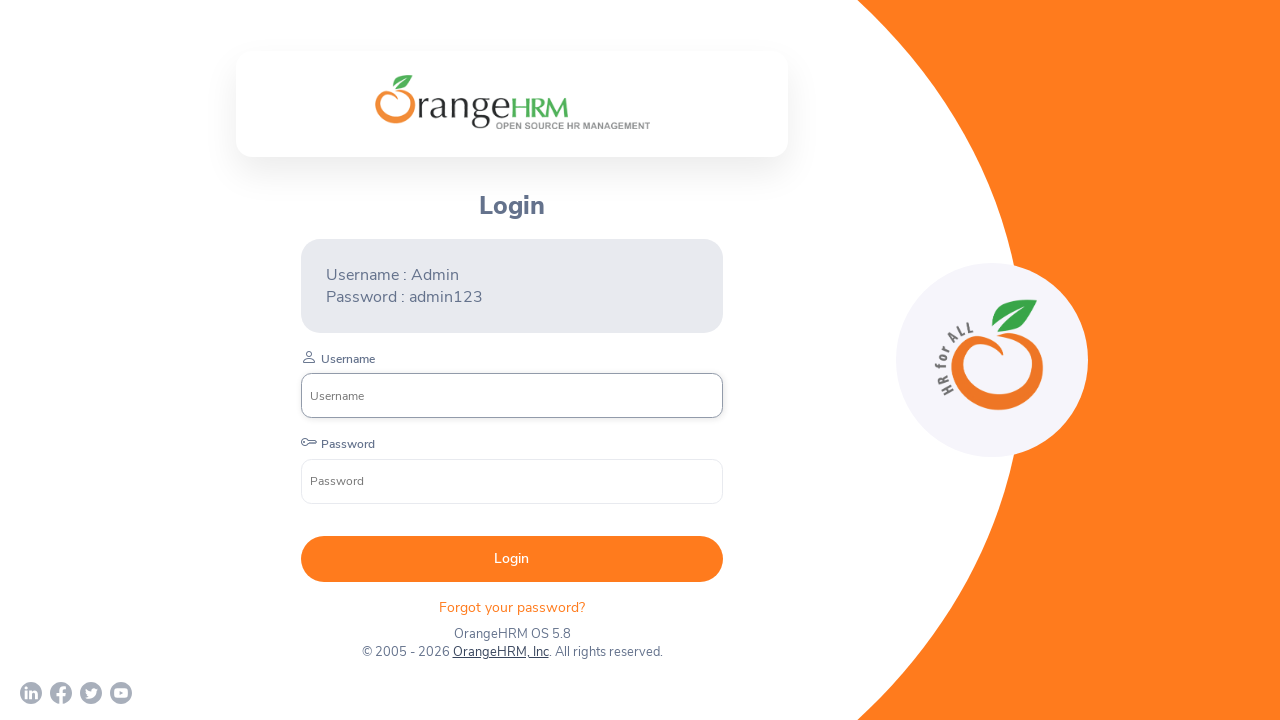

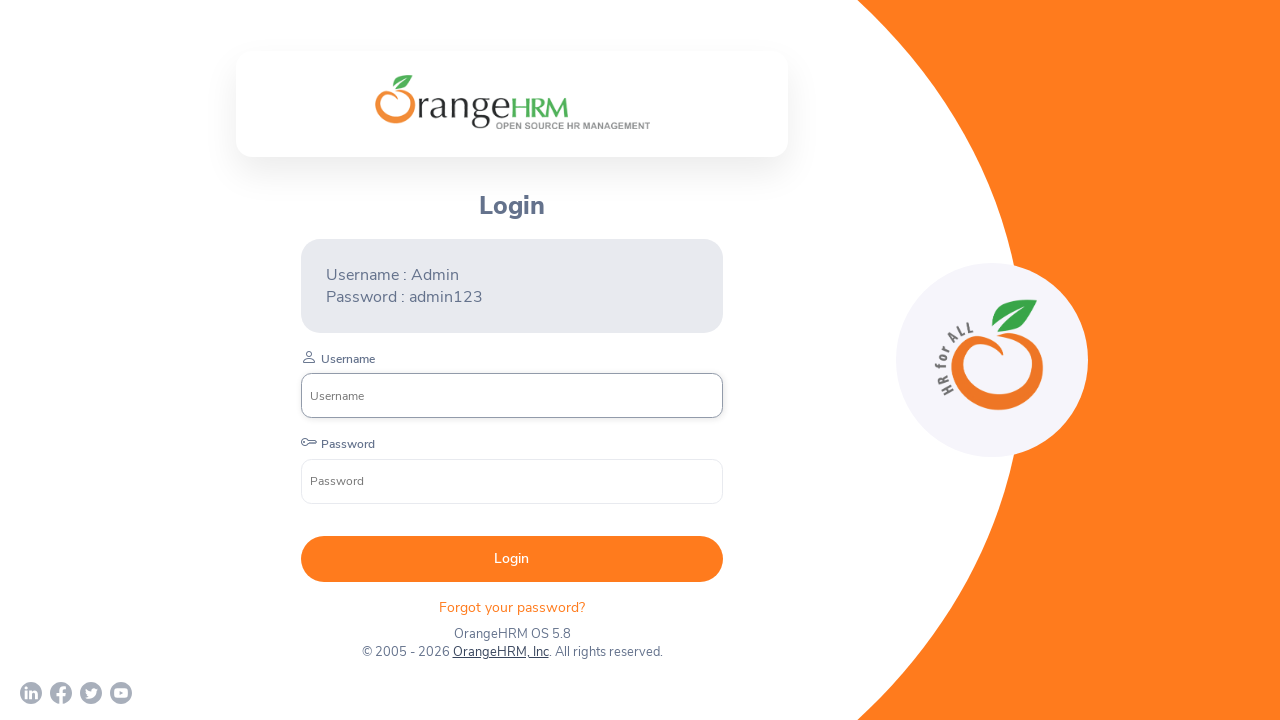